Tests different types of mouse click interactions (double click, right click, and regular click) on buttons on the demoqa.com demo page

Starting URL: https://demoqa.com/buttons

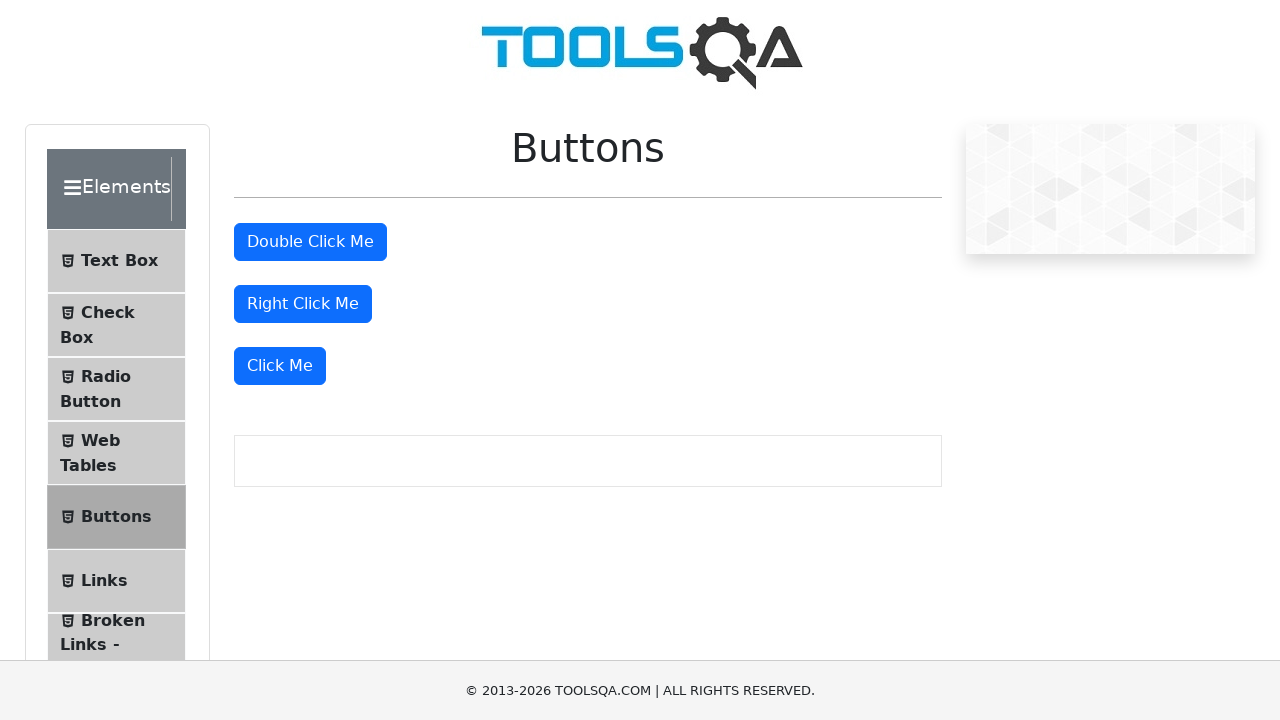

Located the double-click button
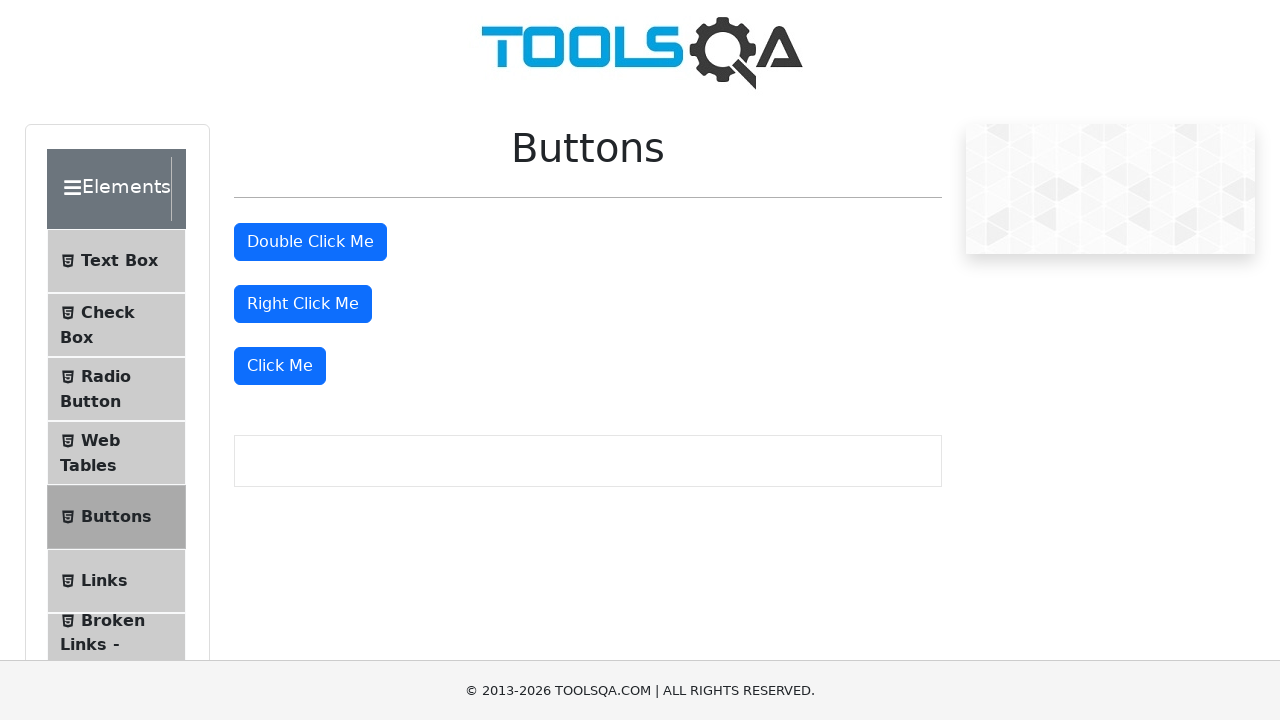

Located the right-click button
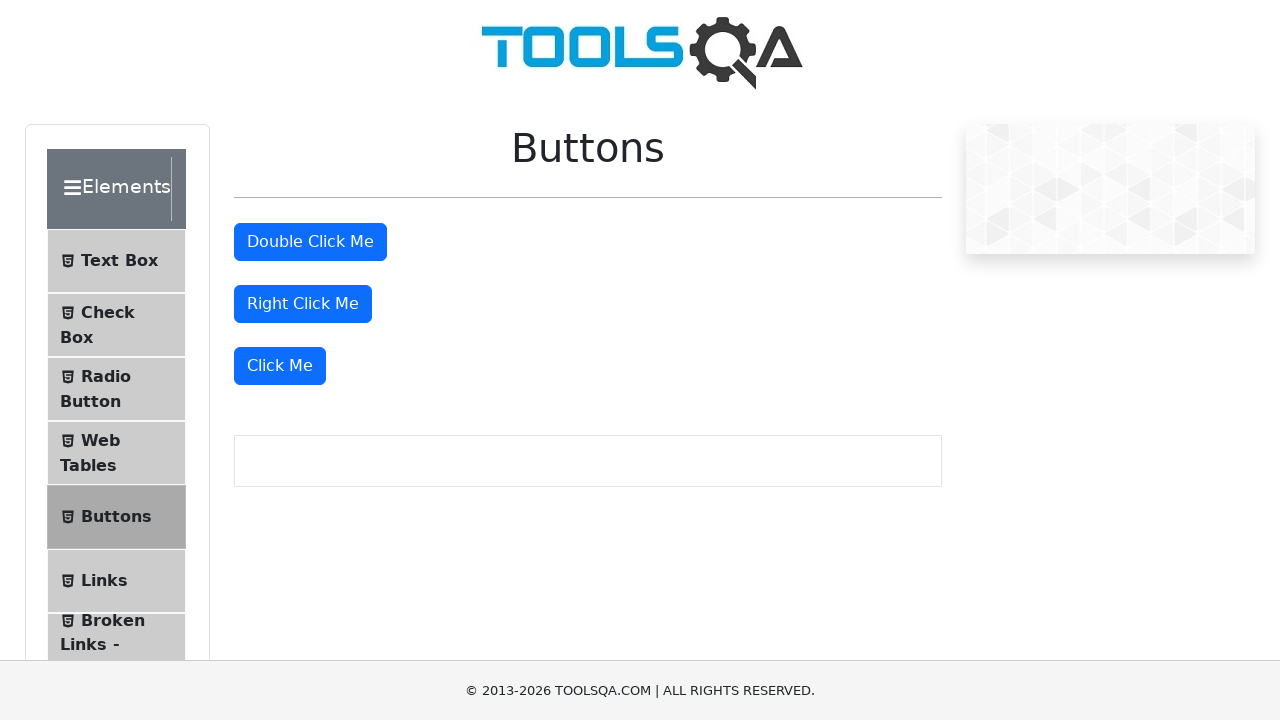

Located the regular click button
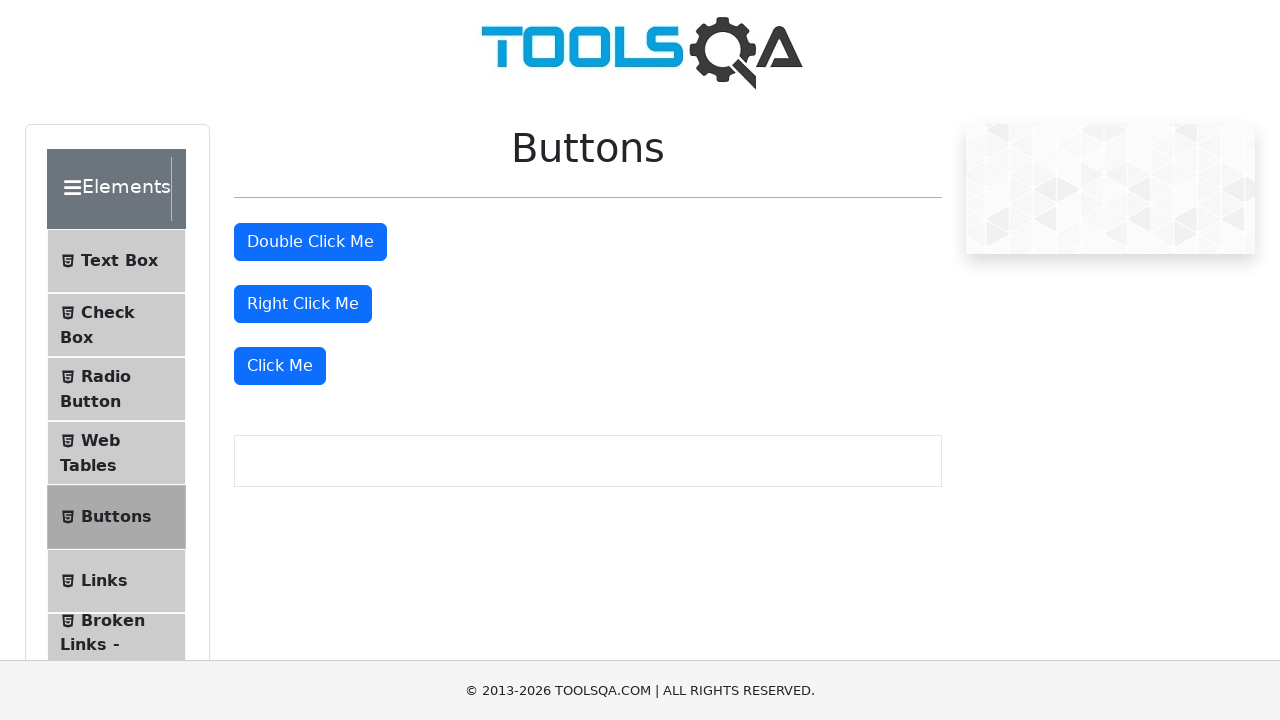

Performed double-click action on the double-click button at (310, 242) on xpath=//button[@id='doubleClickBtn']
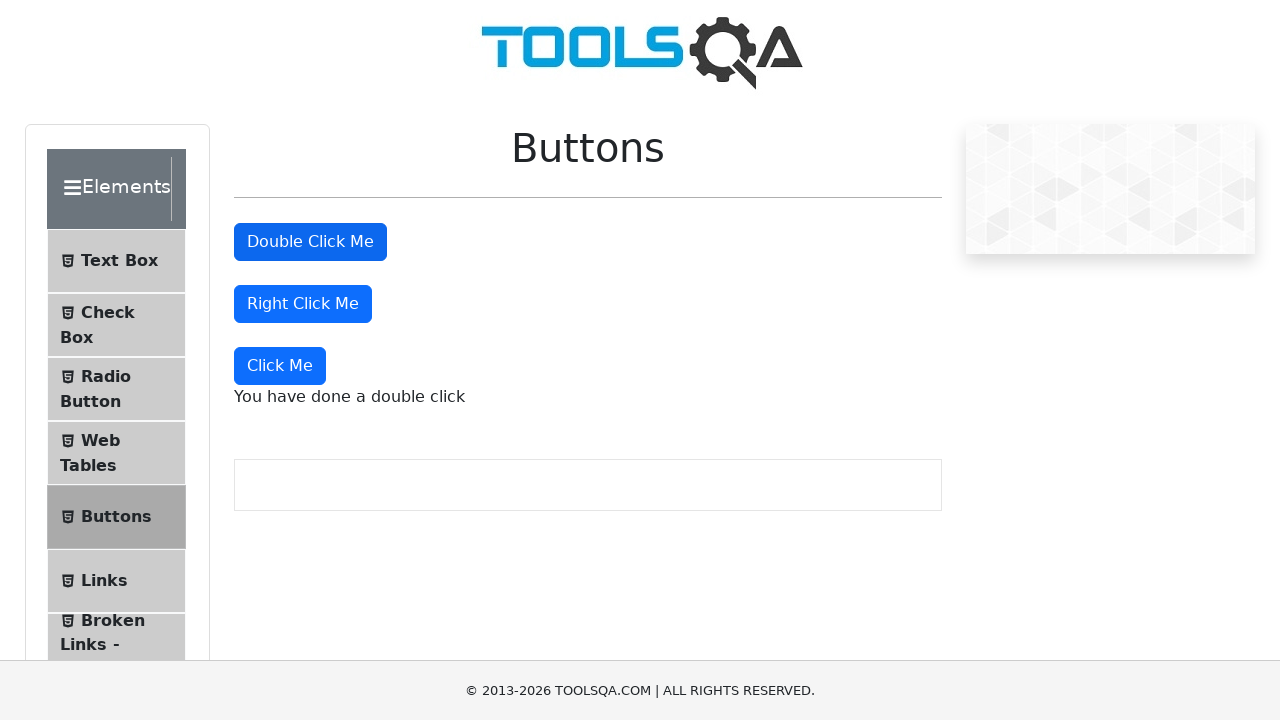

Performed right-click action on the right-click button at (303, 304) on xpath=//button[@id='doubleClickBtn']/following::button[1]
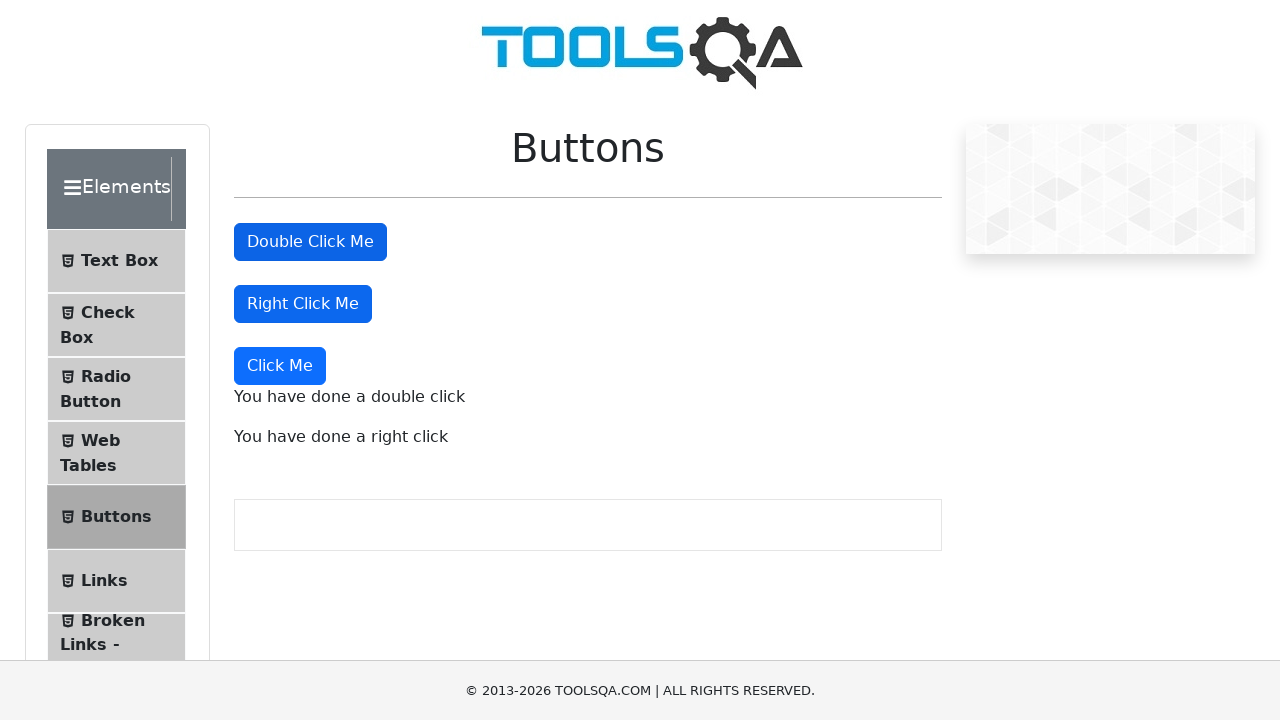

Performed regular click action on the click button at (280, 366) on xpath=//button[@id='doubleClickBtn']/following::button[2]
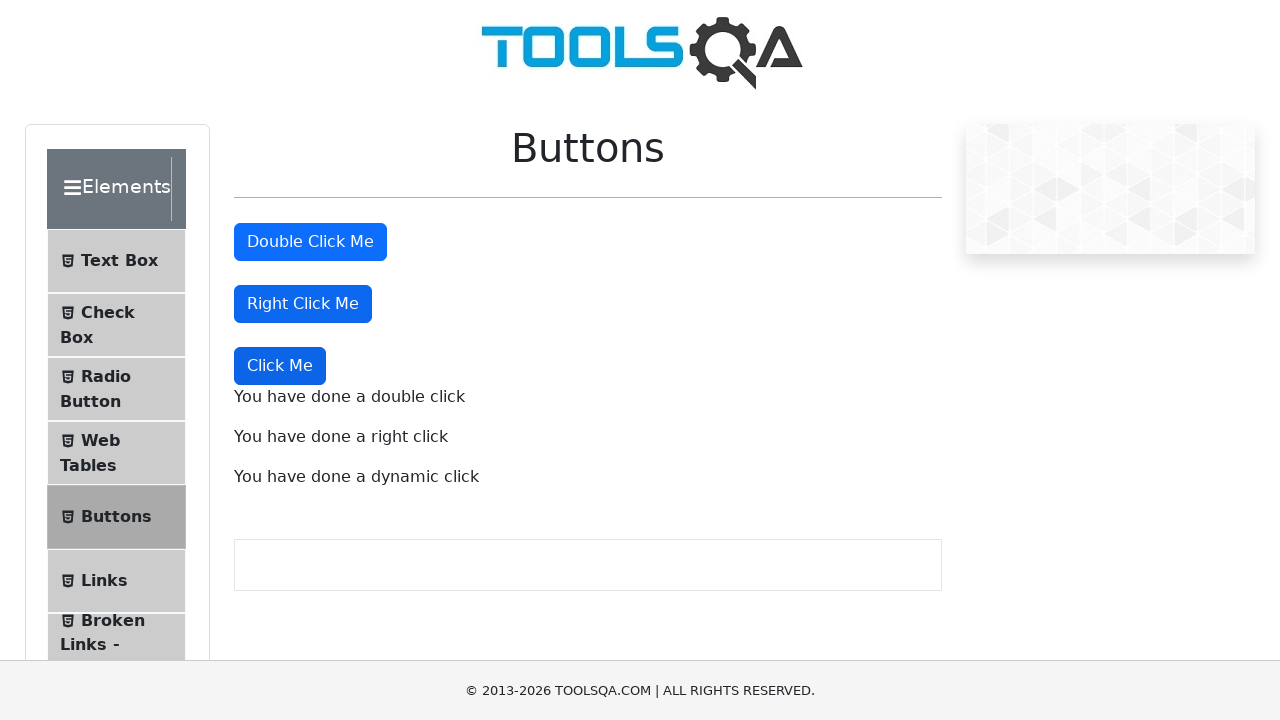

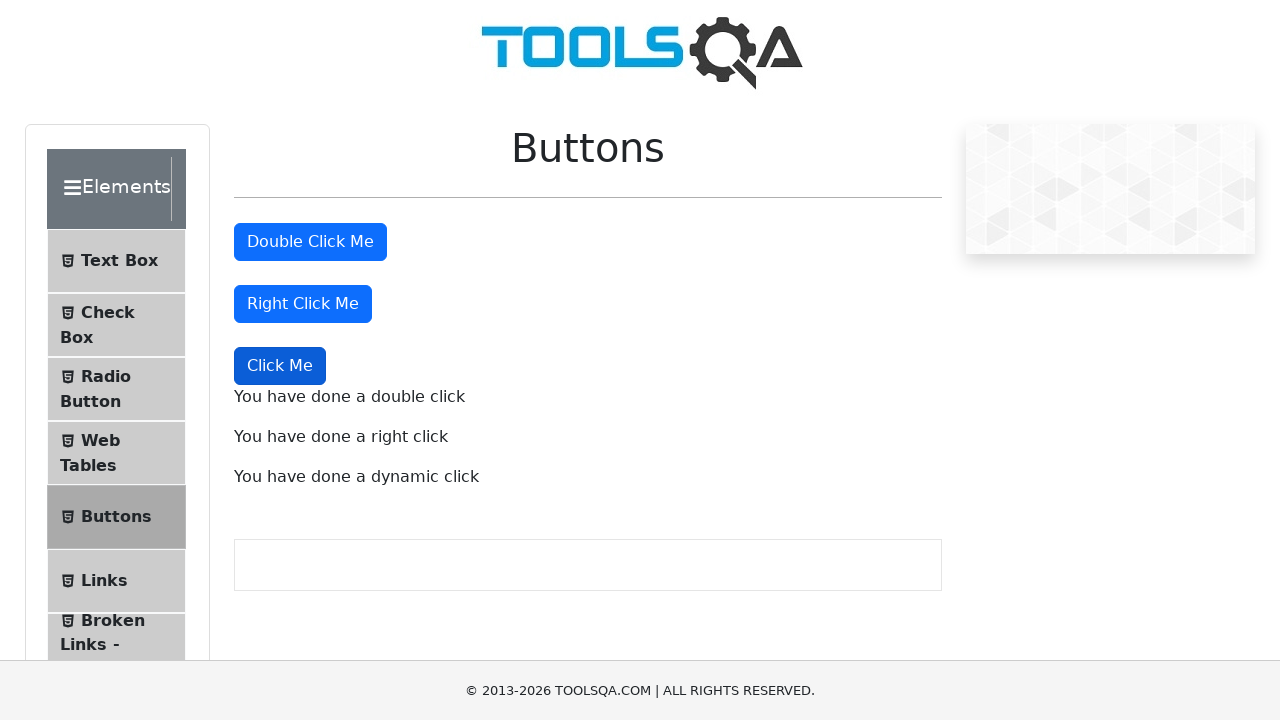